Tests clicking a button with a dynamic ID on a UI testing playground site, verifying that elements with changing IDs can be located and clicked using CSS selectors.

Starting URL: http://uitestingplayground.com/dynamicid

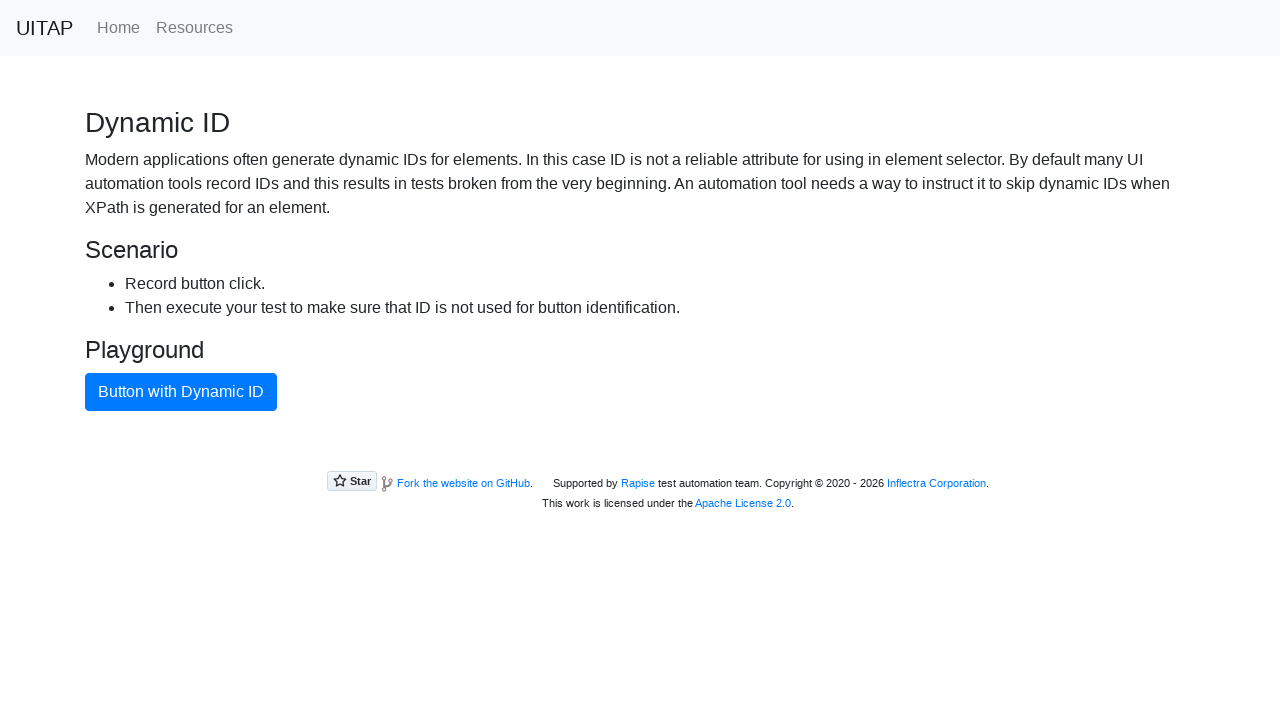

Waited for primary button with dynamic ID to be present
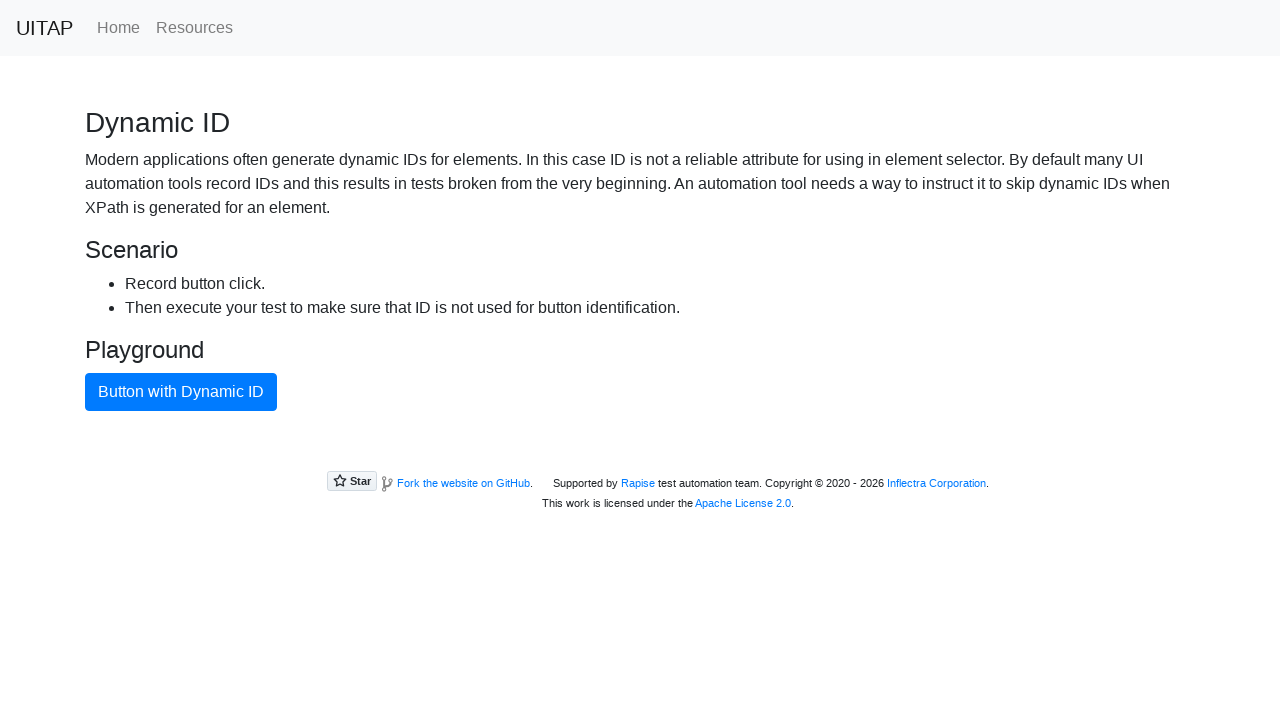

Clicked the primary button with dynamic ID using CSS selector at (181, 392) on button.btn-primary
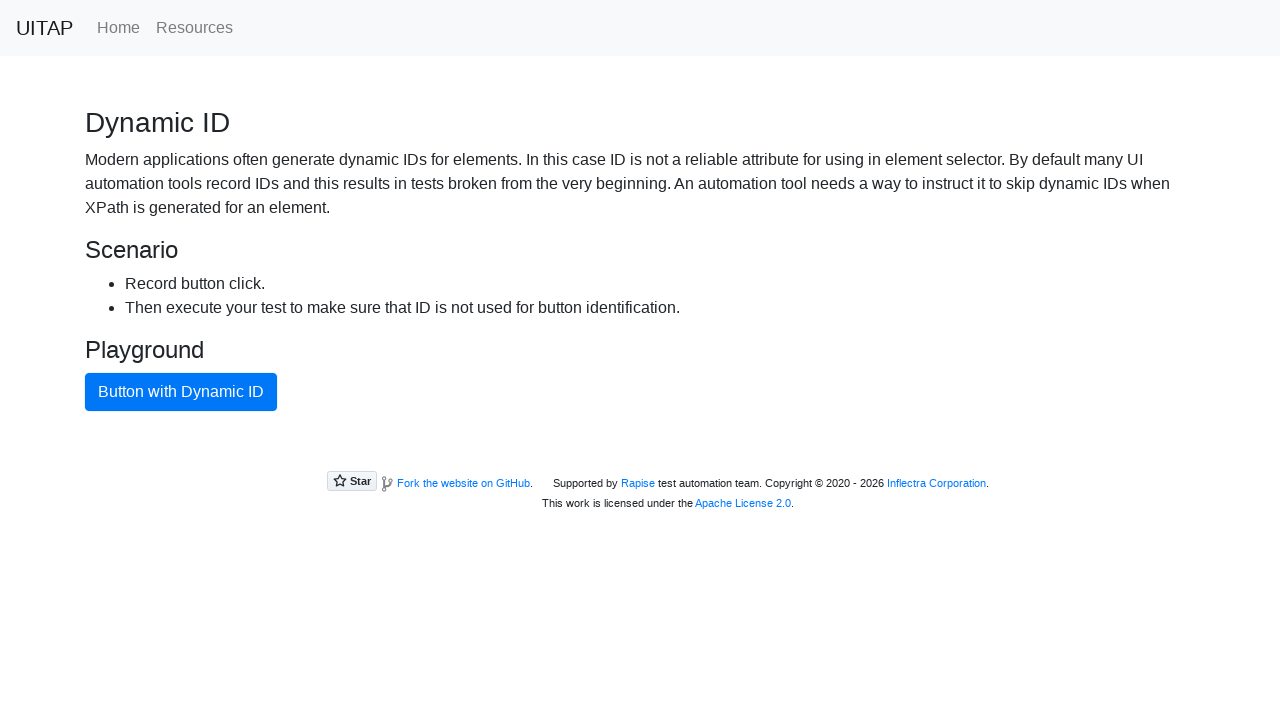

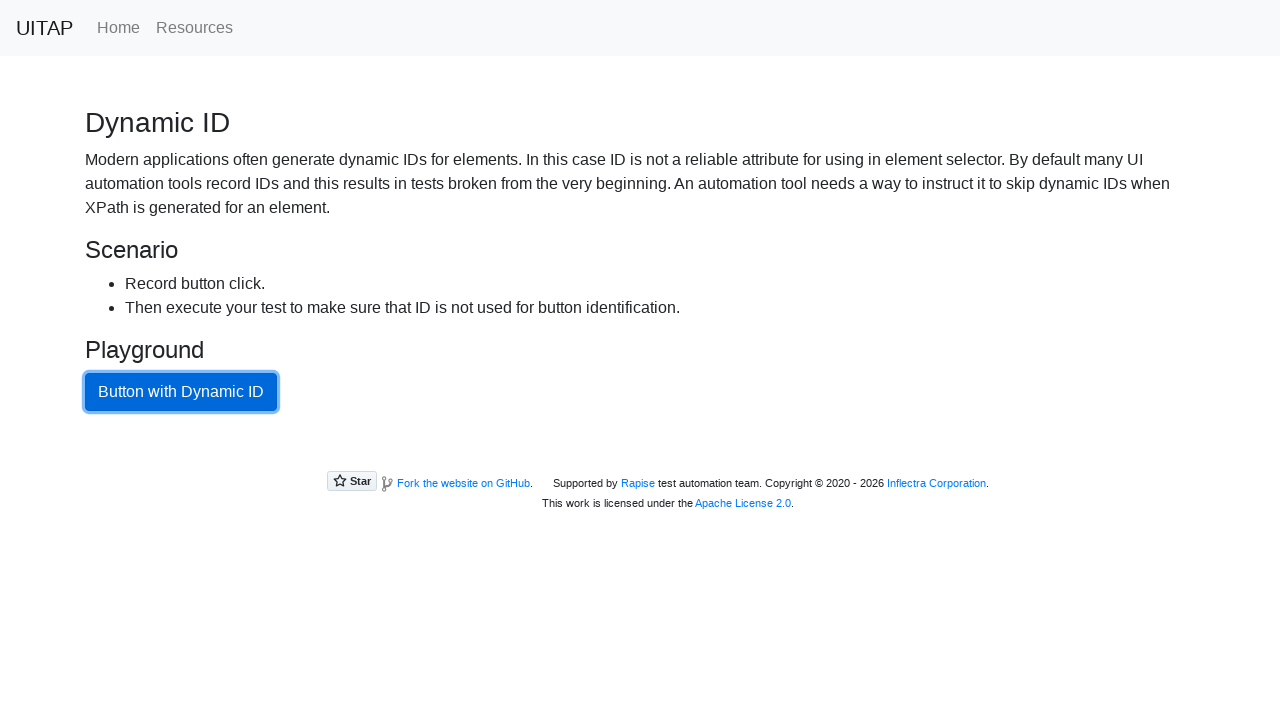